Scrolls down the page and clicks on the Sony Xperia Z5 product link

Starting URL: https://www.demoblaze.com/index.html

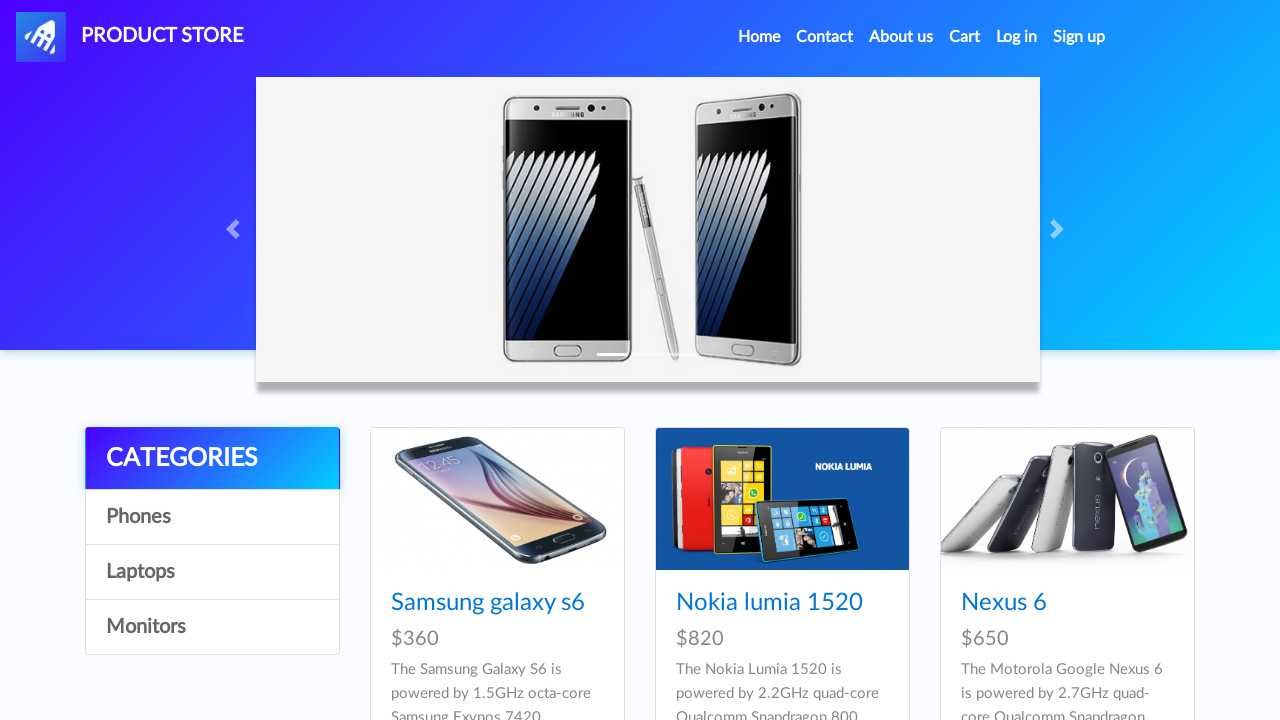

Scrolled down page to 500px to make products visible
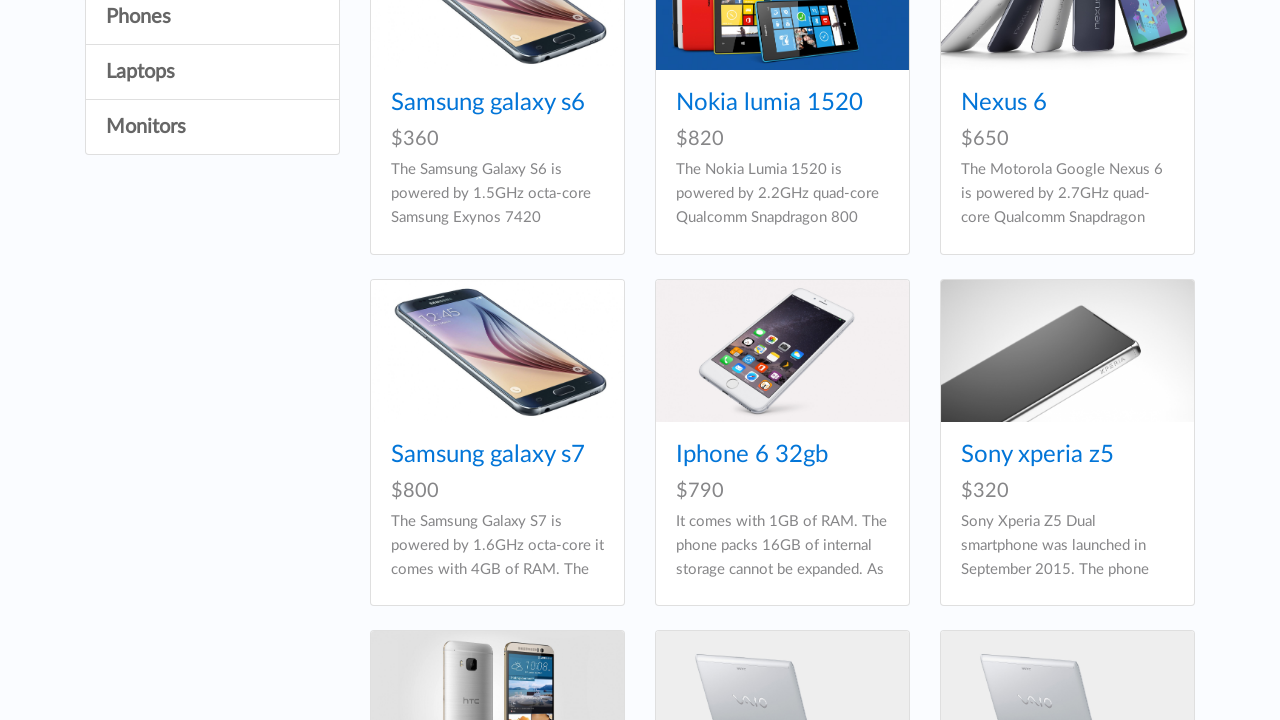

Clicked on Sony Xperia Z5 product link at (1037, 455) on a:has-text('Sony xperia z5')
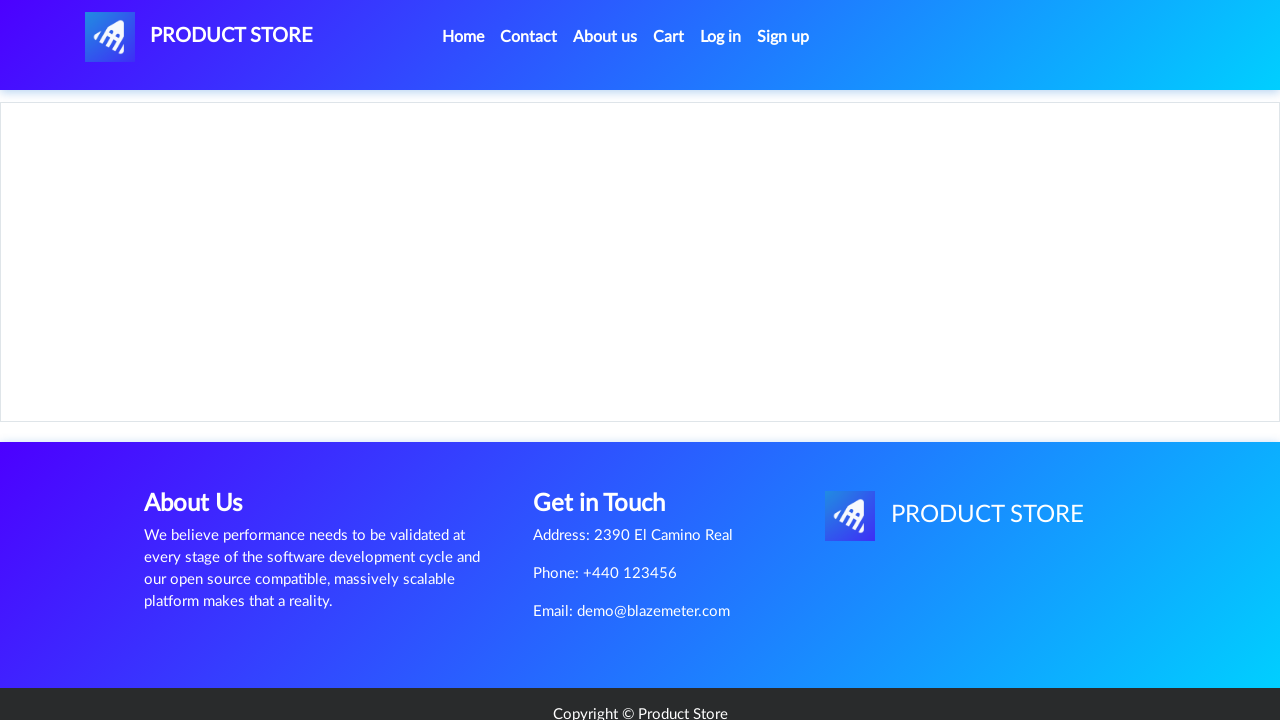

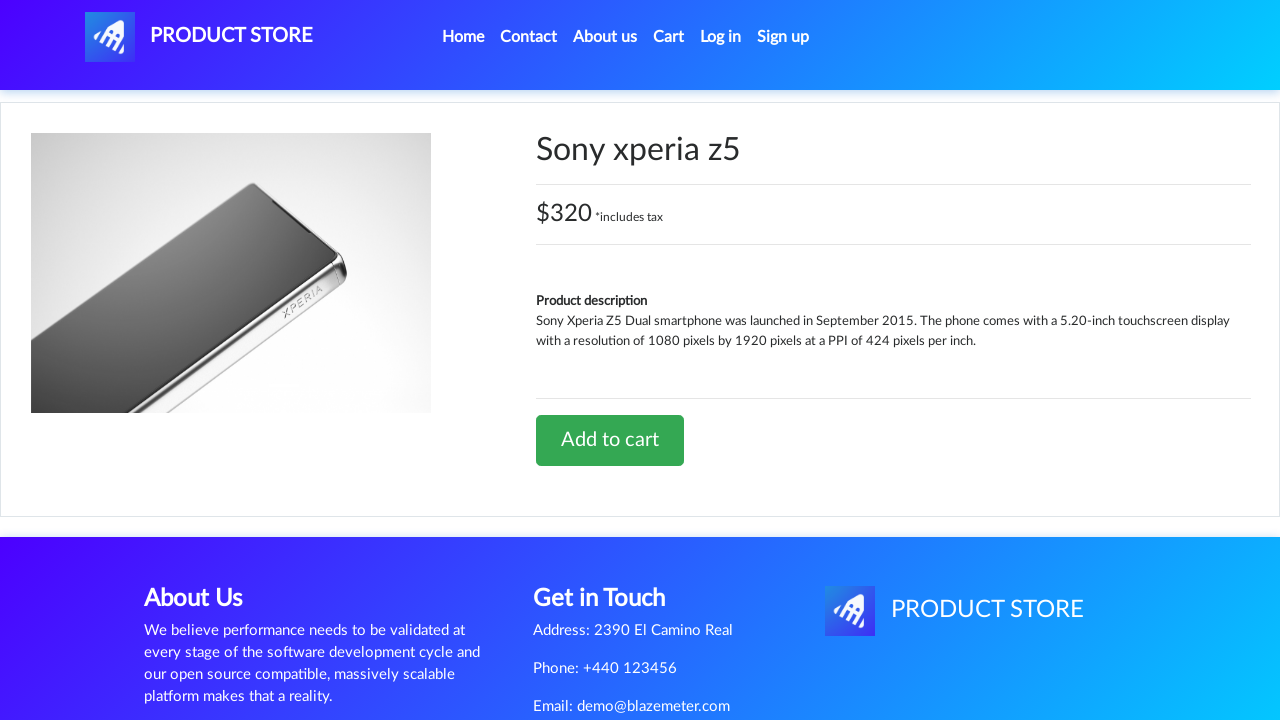